Tests that the Clear completed button is hidden when there are no completed items

Starting URL: https://demo.playwright.dev/todomvc

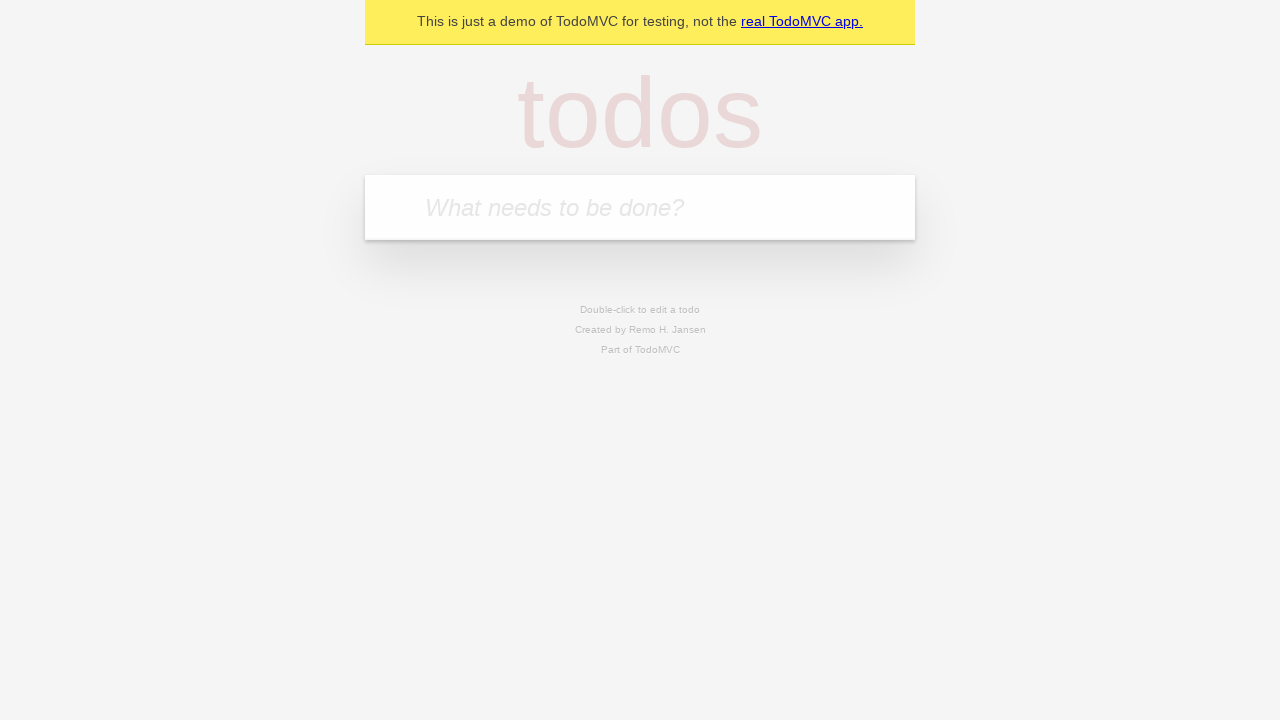

Filled todo input with 'buy some cheese' on internal:attr=[placeholder="What needs to be done?"i]
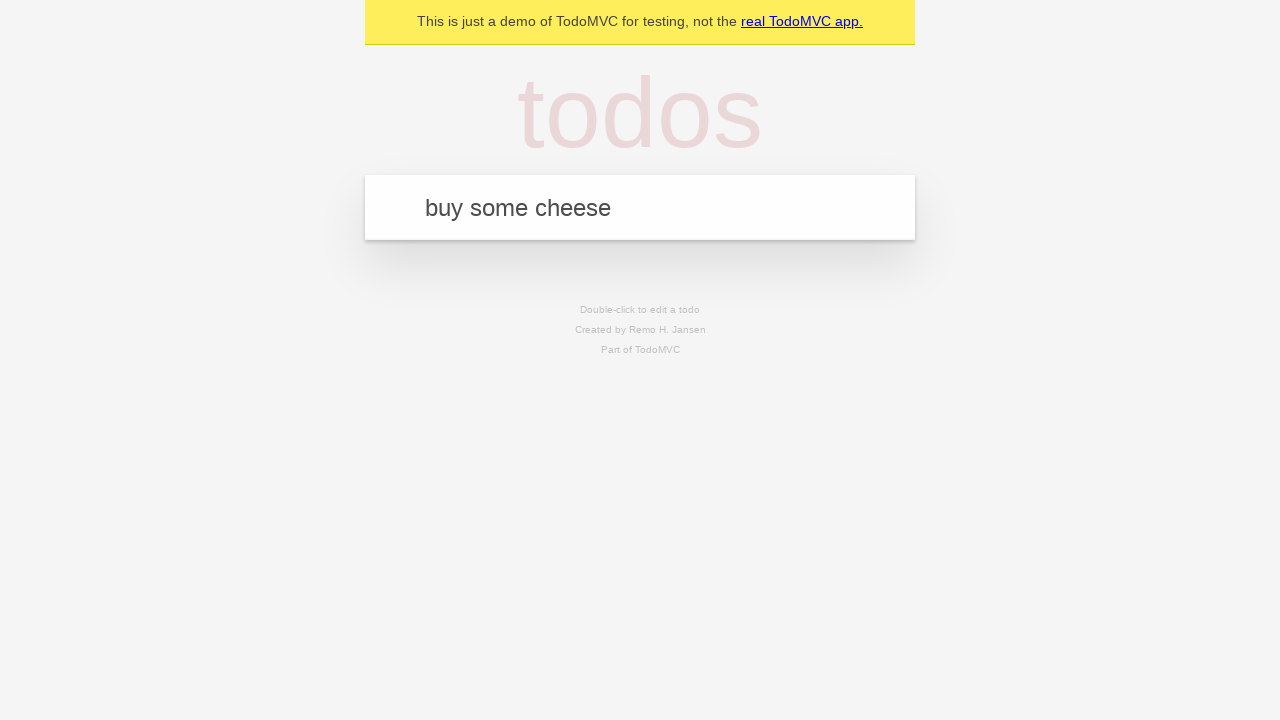

Pressed Enter to create todo 'buy some cheese' on internal:attr=[placeholder="What needs to be done?"i]
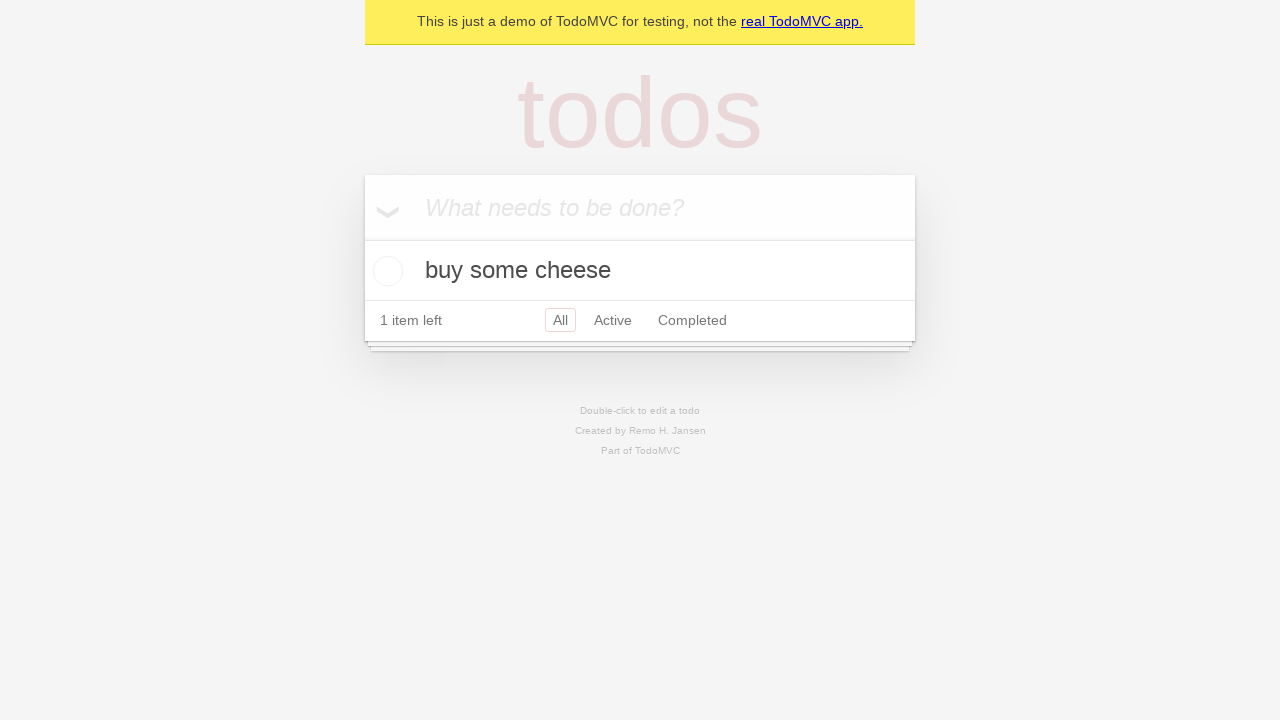

Filled todo input with 'feed the cat' on internal:attr=[placeholder="What needs to be done?"i]
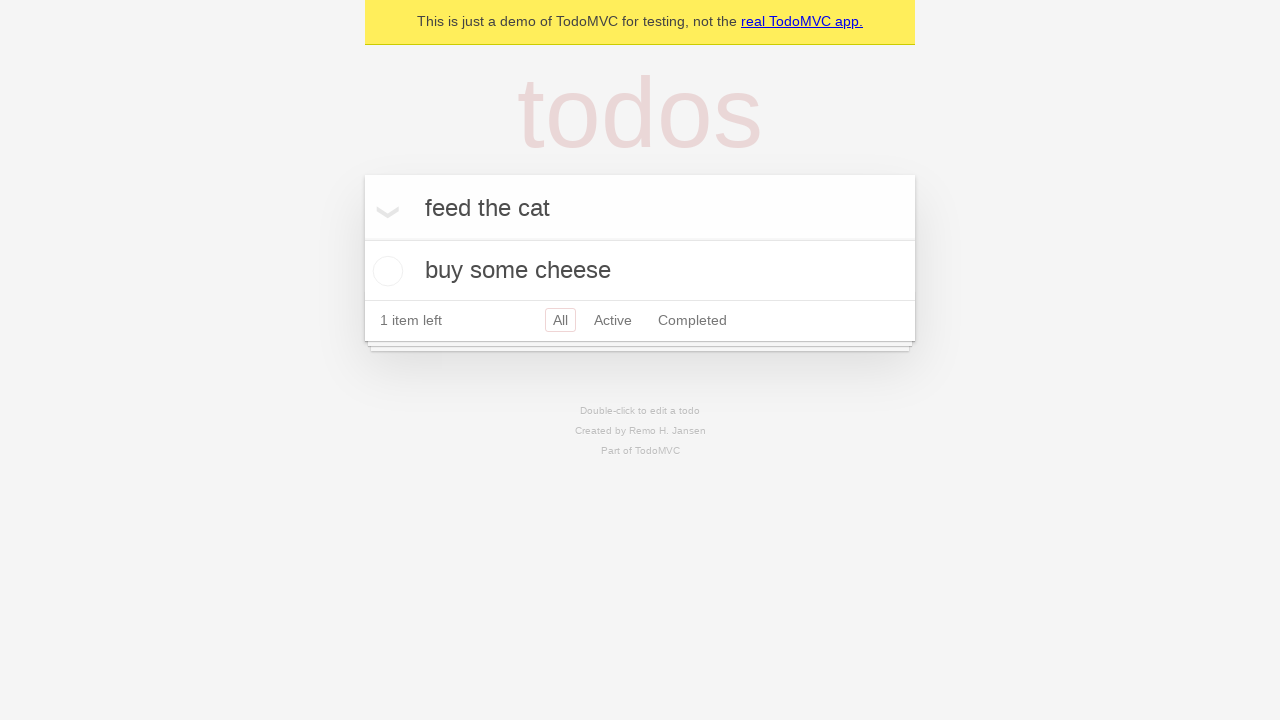

Pressed Enter to create todo 'feed the cat' on internal:attr=[placeholder="What needs to be done?"i]
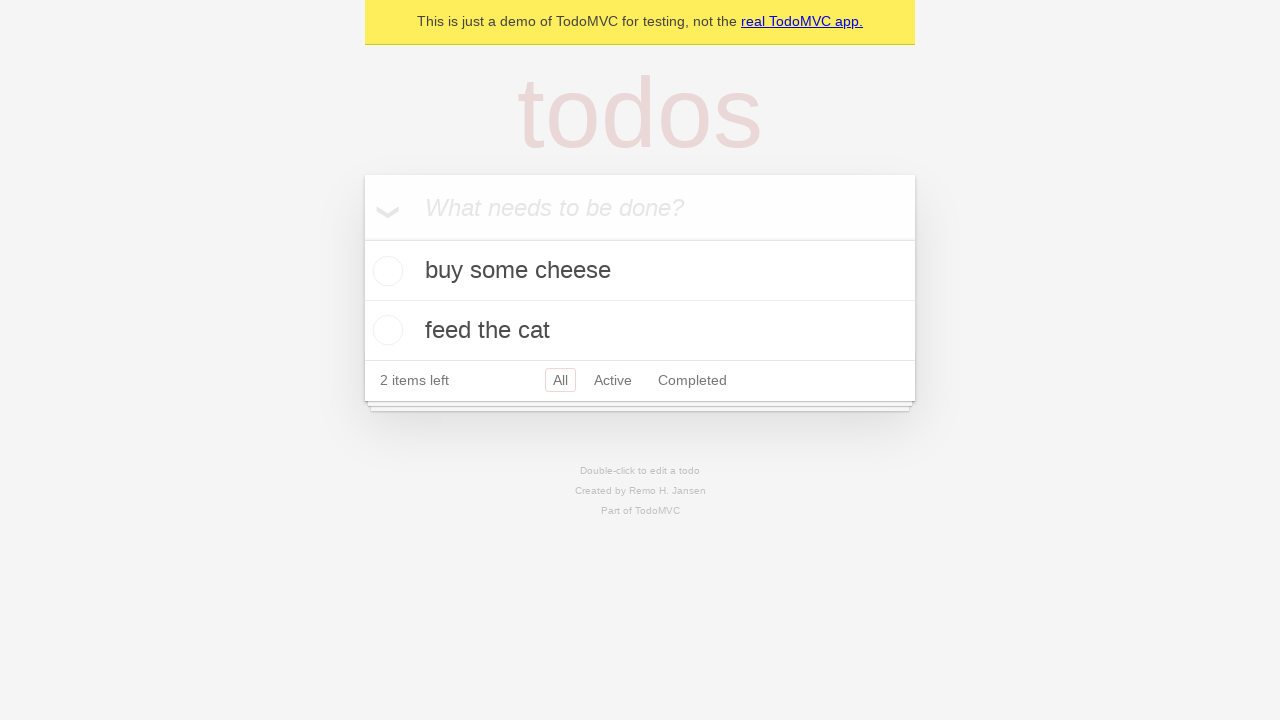

Filled todo input with 'book a doctors appointment' on internal:attr=[placeholder="What needs to be done?"i]
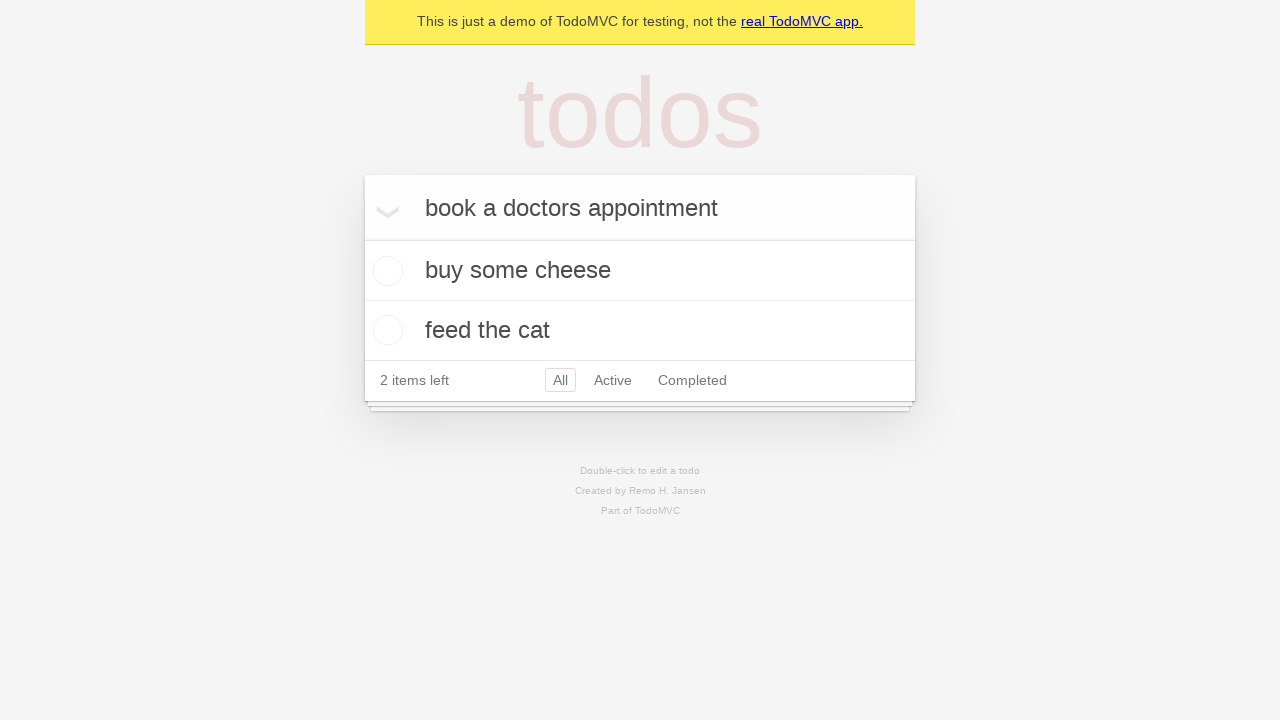

Pressed Enter to create todo 'book a doctors appointment' on internal:attr=[placeholder="What needs to be done?"i]
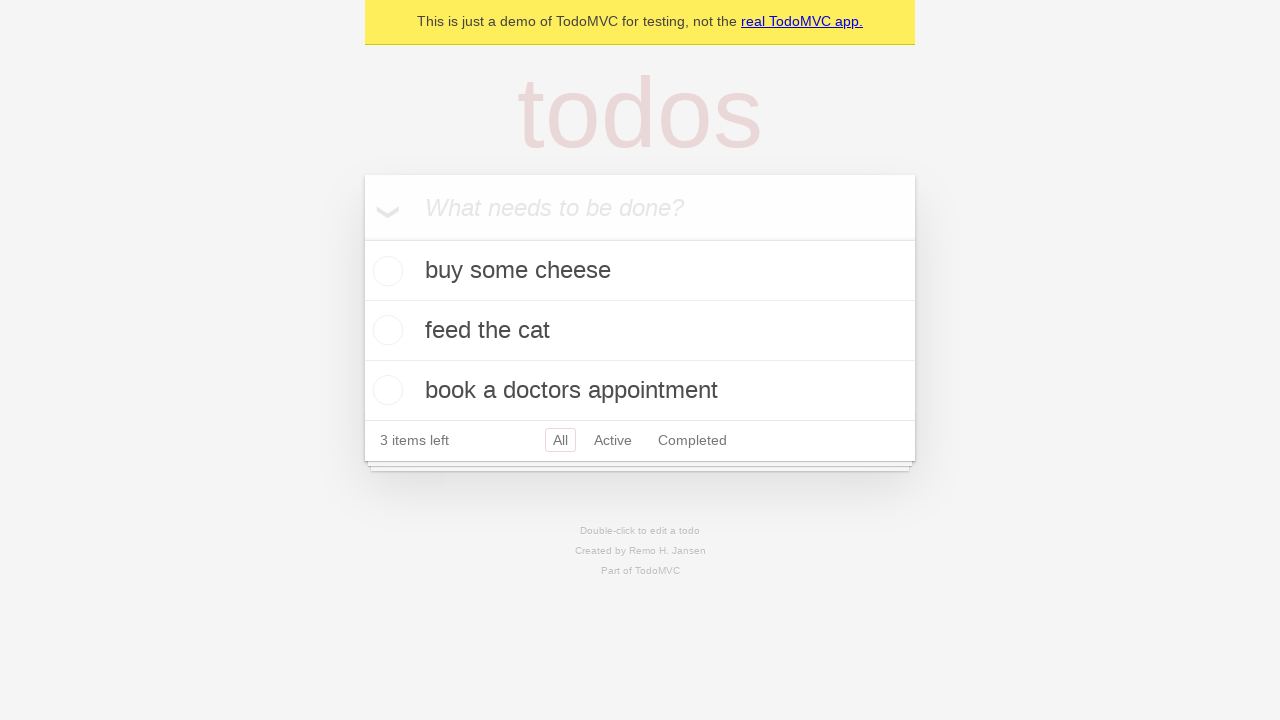

Checked the first todo item as completed at (385, 271) on .todo-list li .toggle >> nth=0
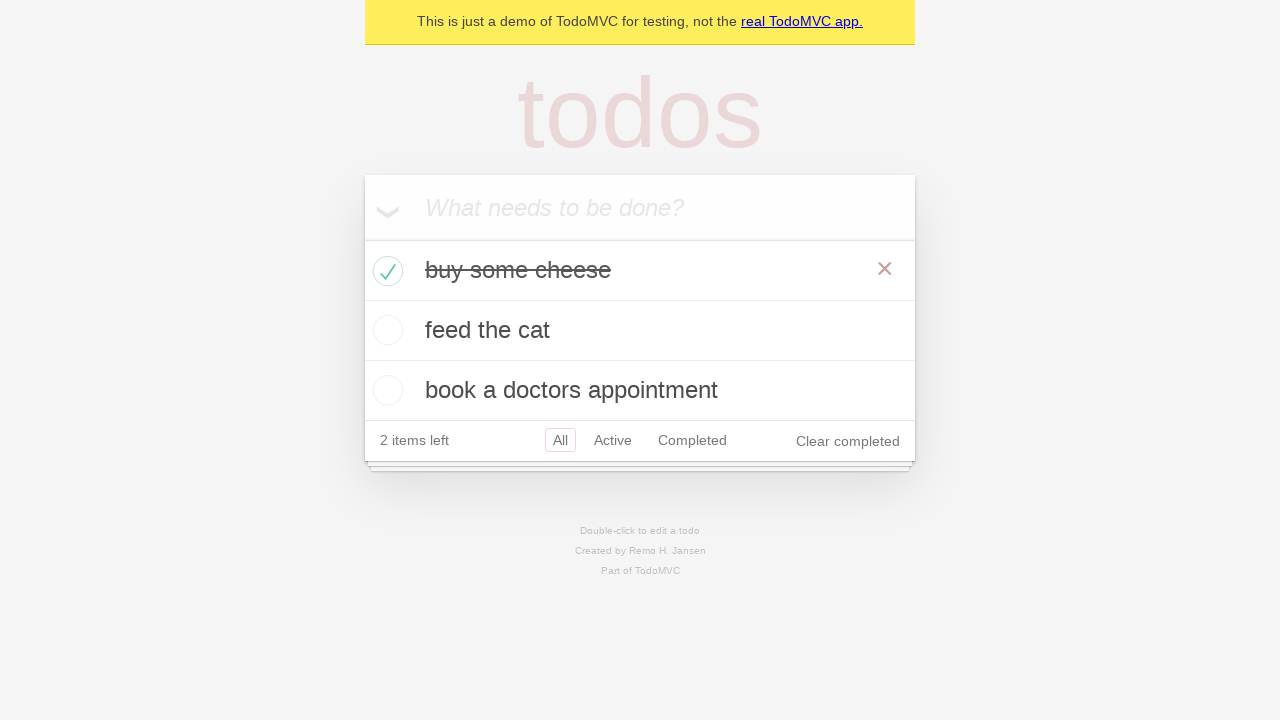

Clicked the 'Clear completed' button at (848, 441) on internal:role=button[name="Clear completed"i]
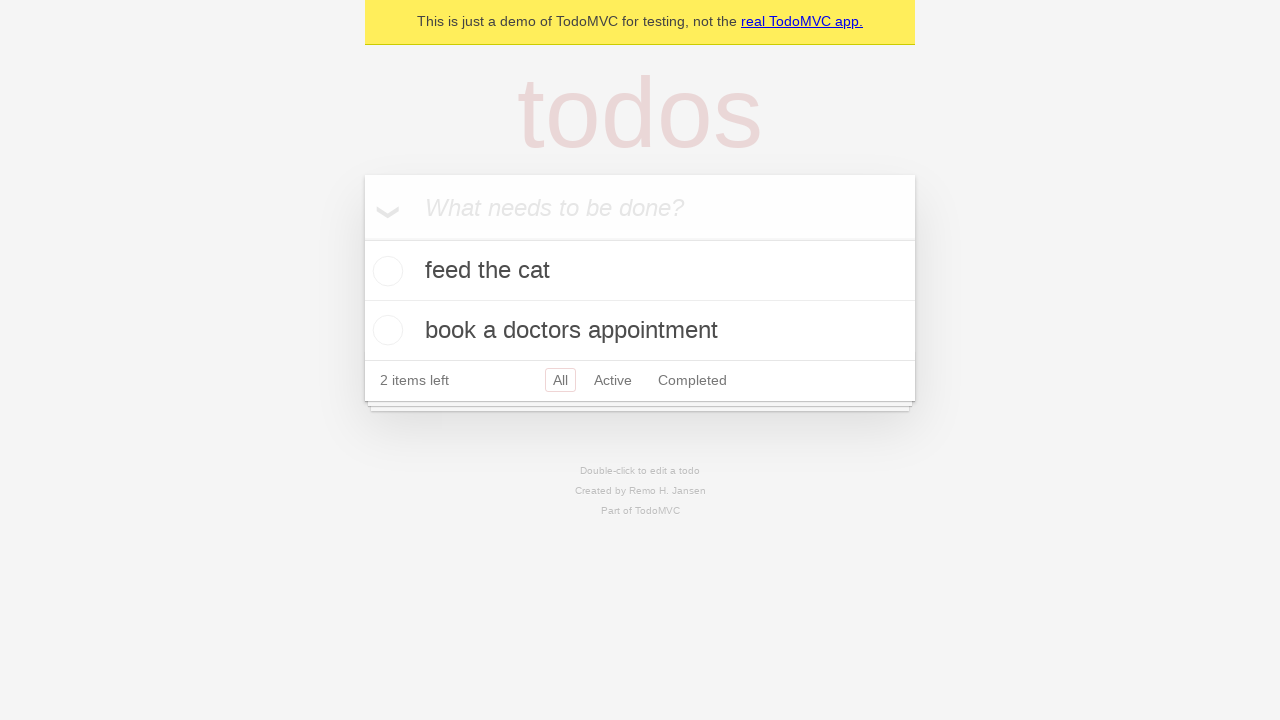

Verified that the 'Clear completed' button is hidden when no completed items remain
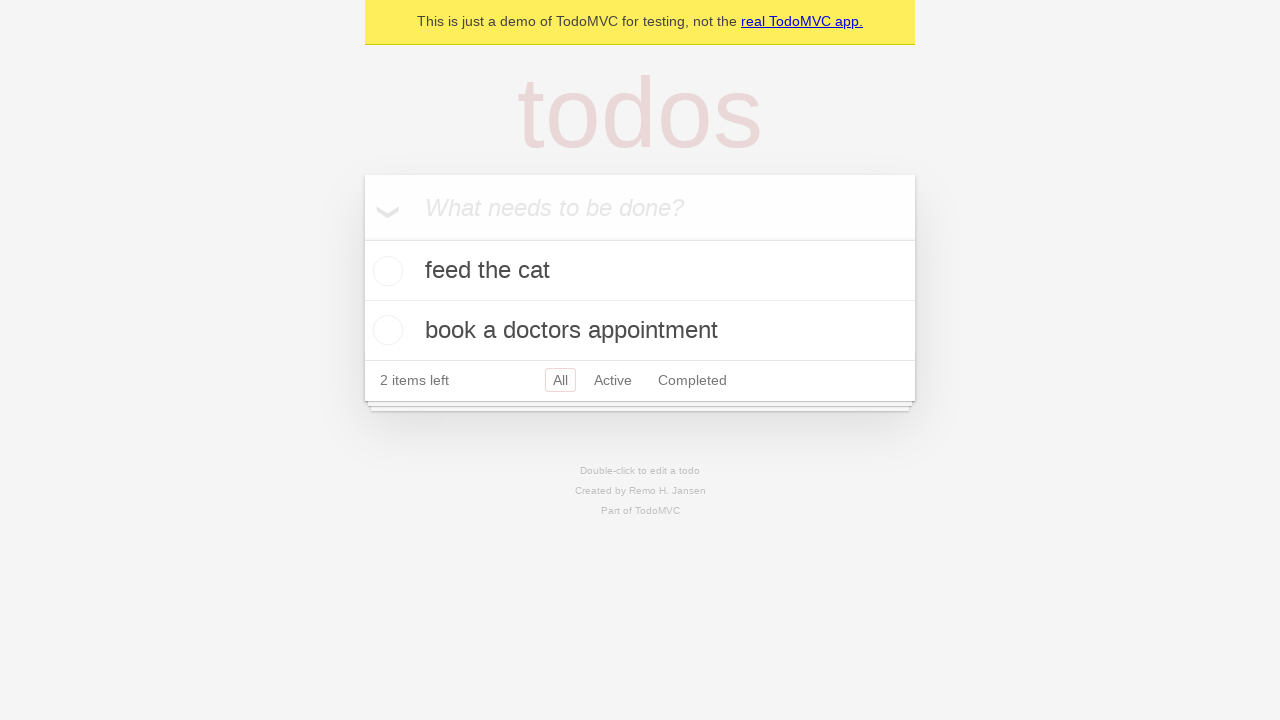

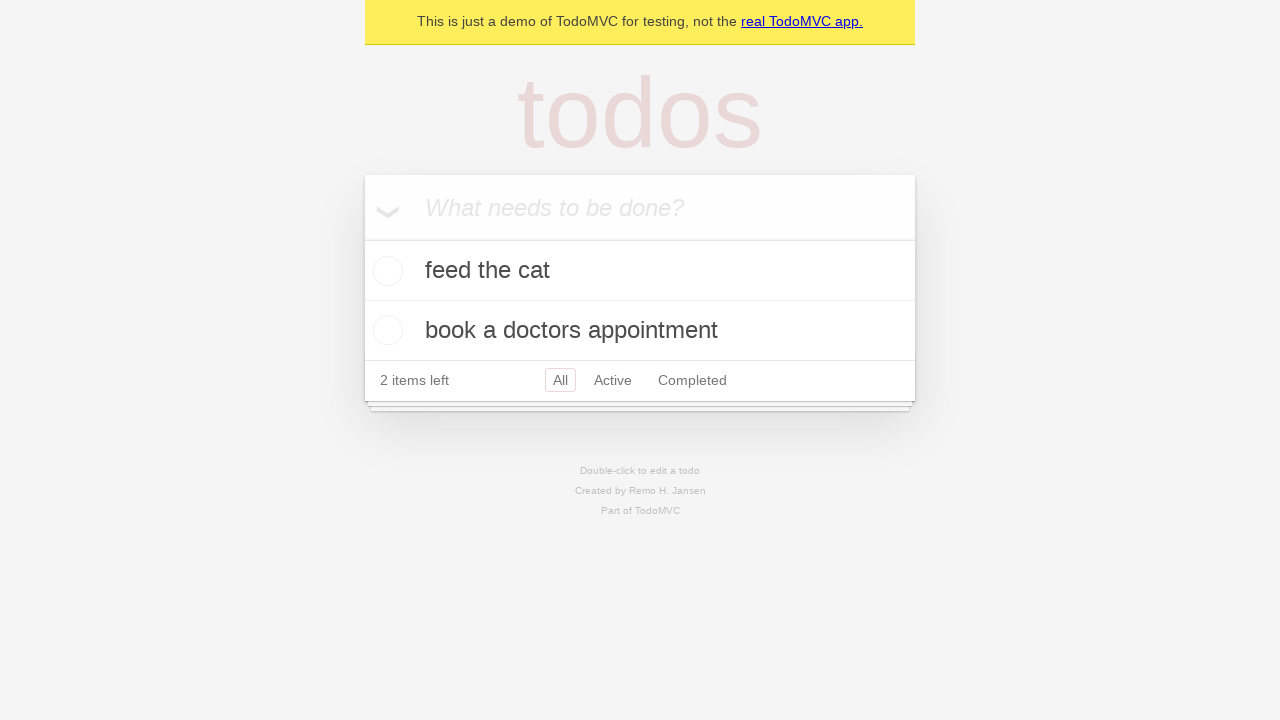